Tests link properties by finding specific test links and retrieving their attributes

Starting URL: https://demoqa.com/broken

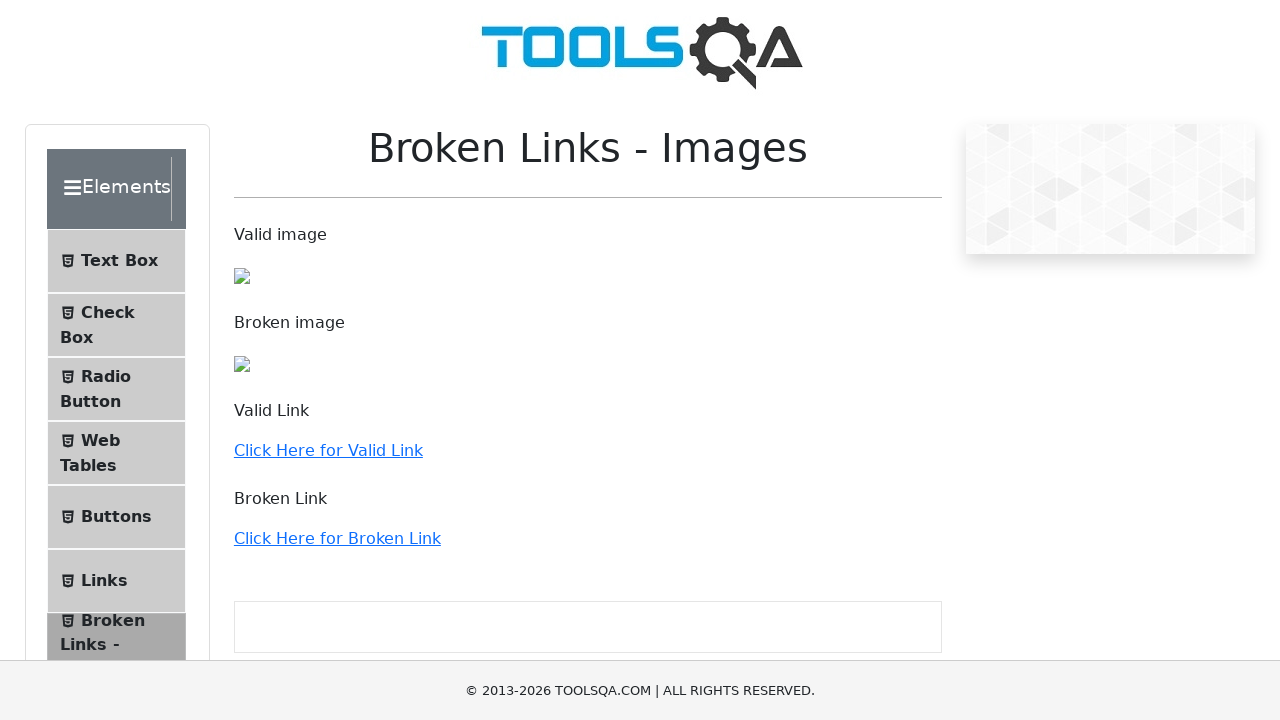

Navigated to https://demoqa.com/broken
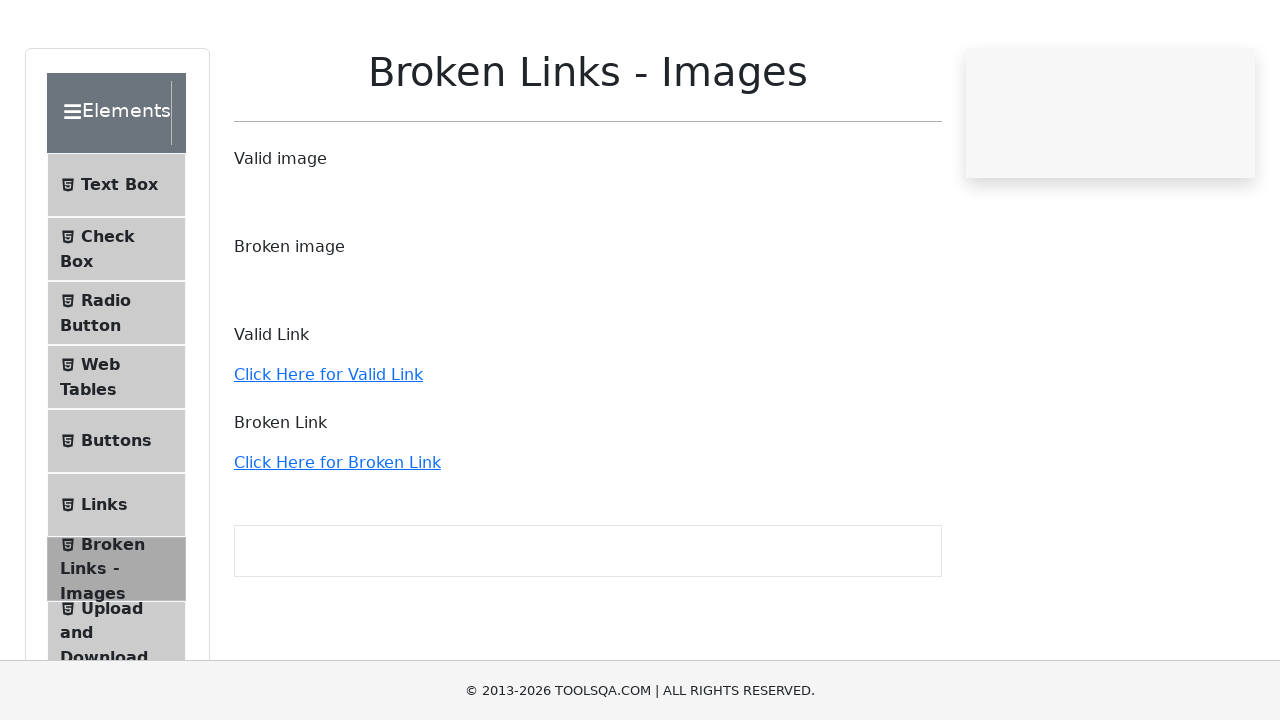

Located all links on the page
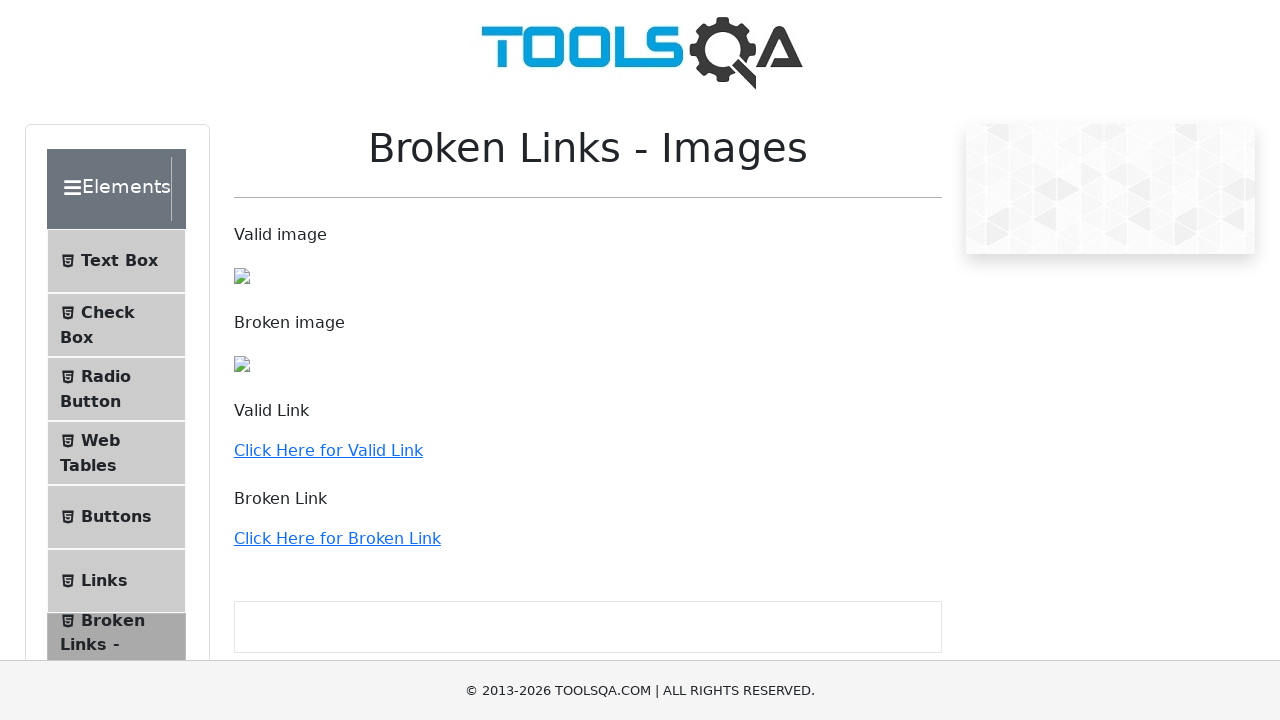

Located link with text 'Click Here for Valid Link'
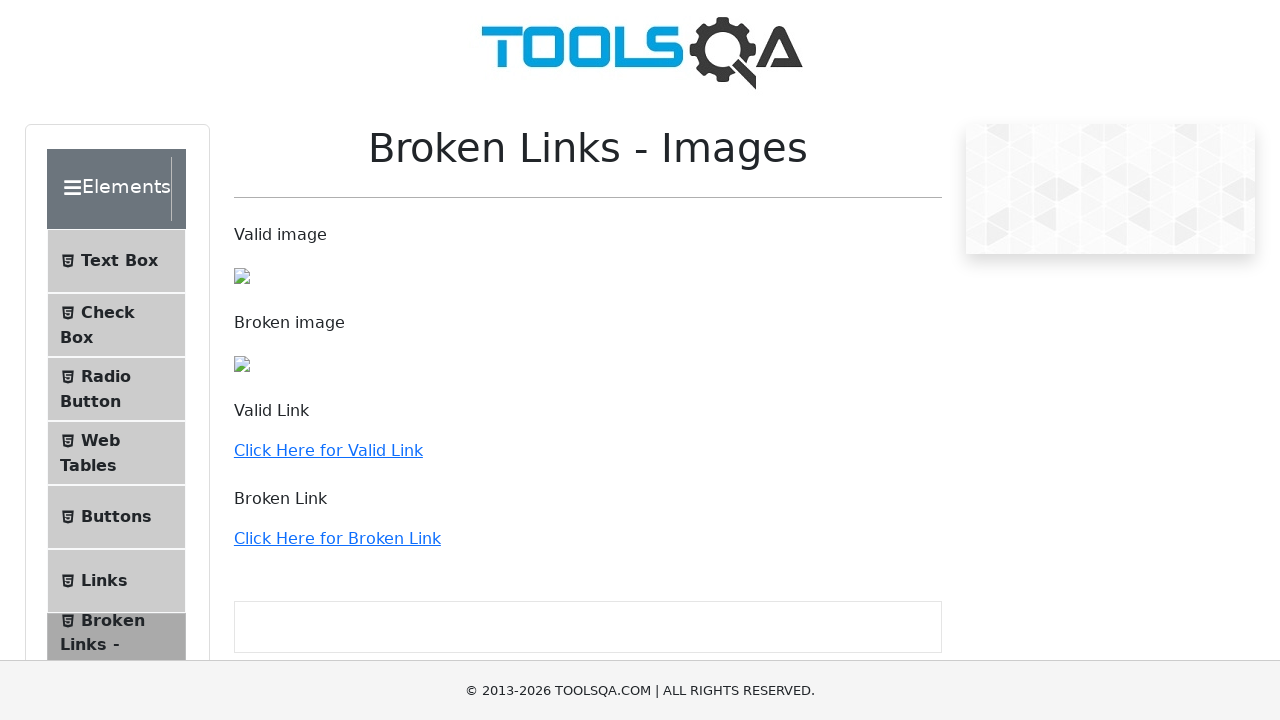

Retrieved href attribute: 'http://demoqa.com'
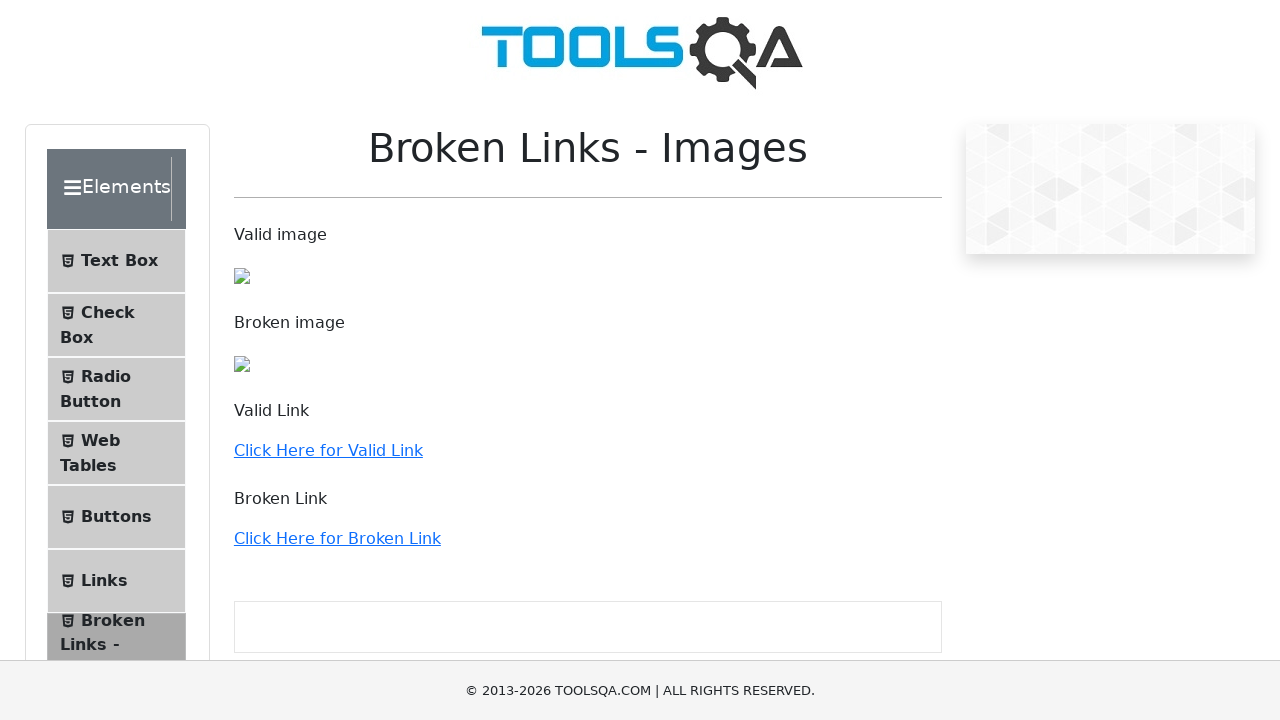

Retrieved target attribute: 'None'
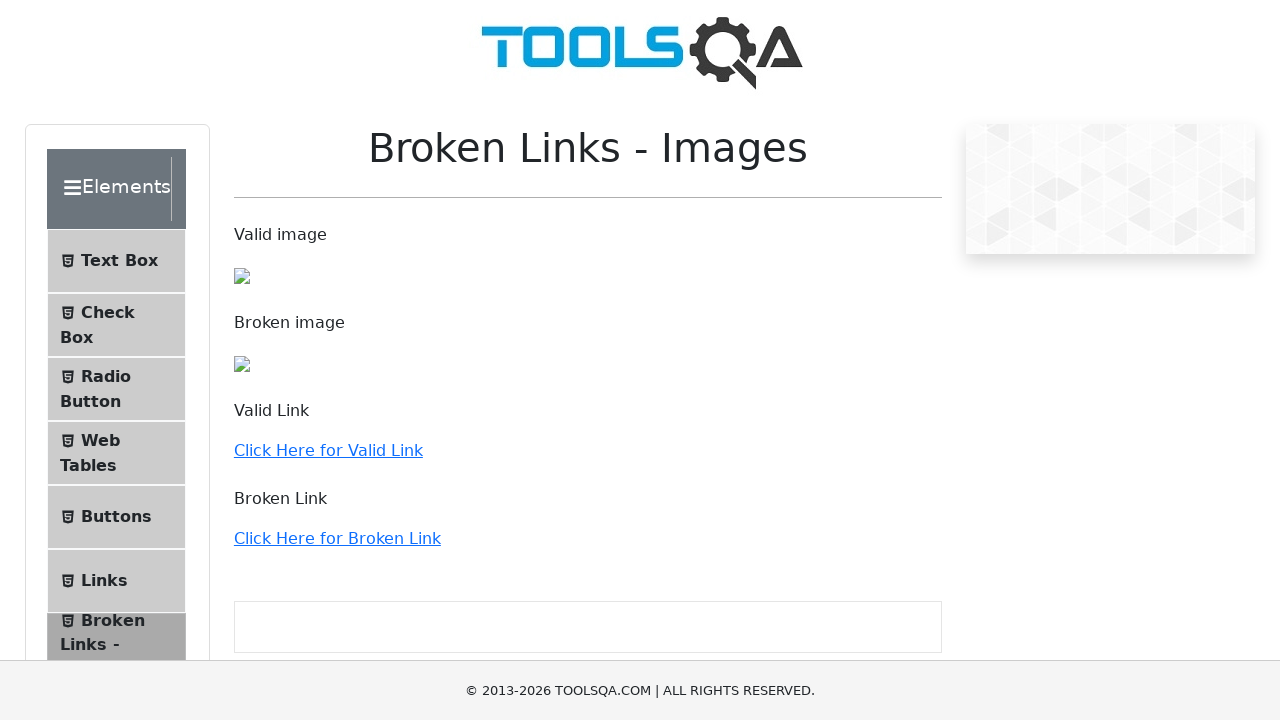

Checked visibility of link: True
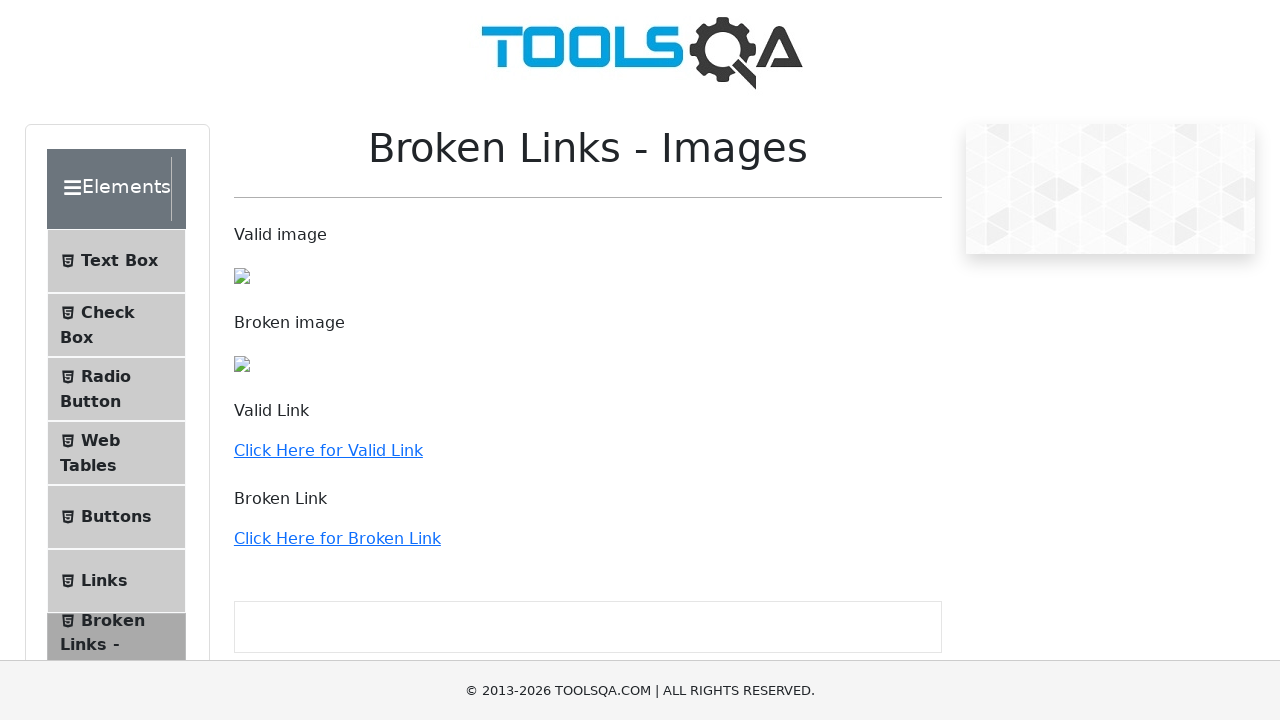

Checked if link is enabled: True
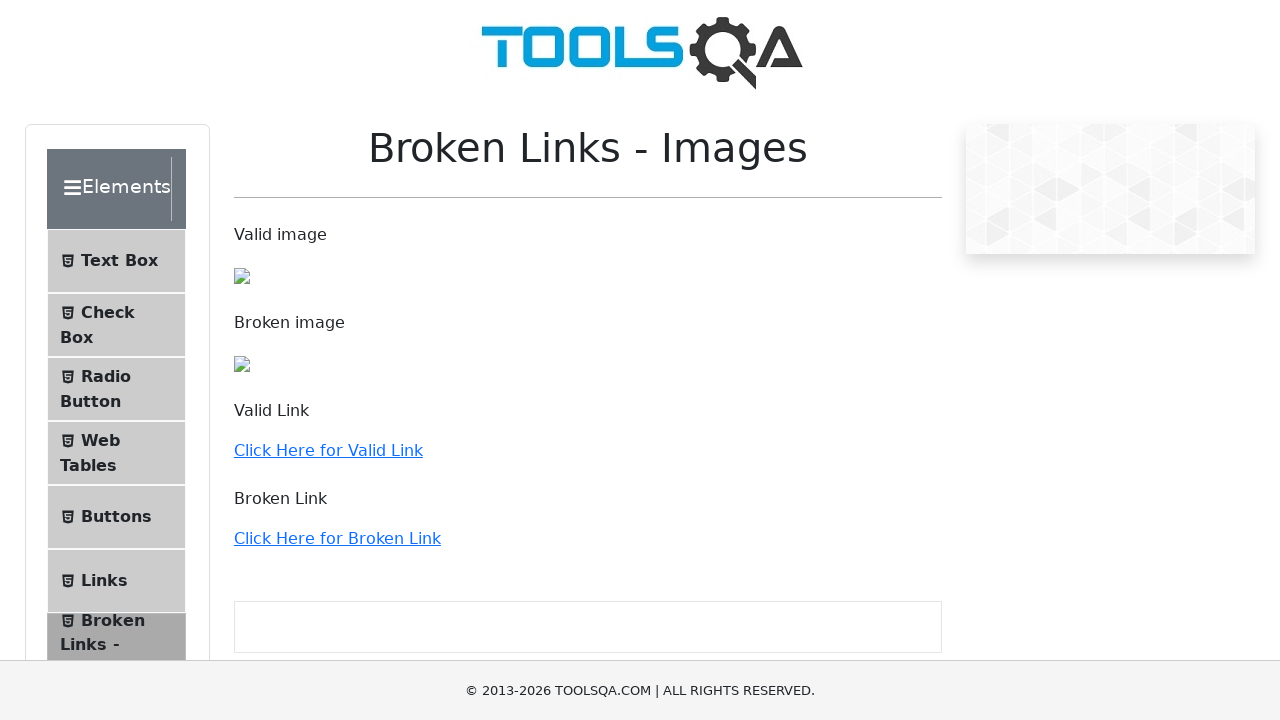

Located link with text 'Click Here for Broken Link'
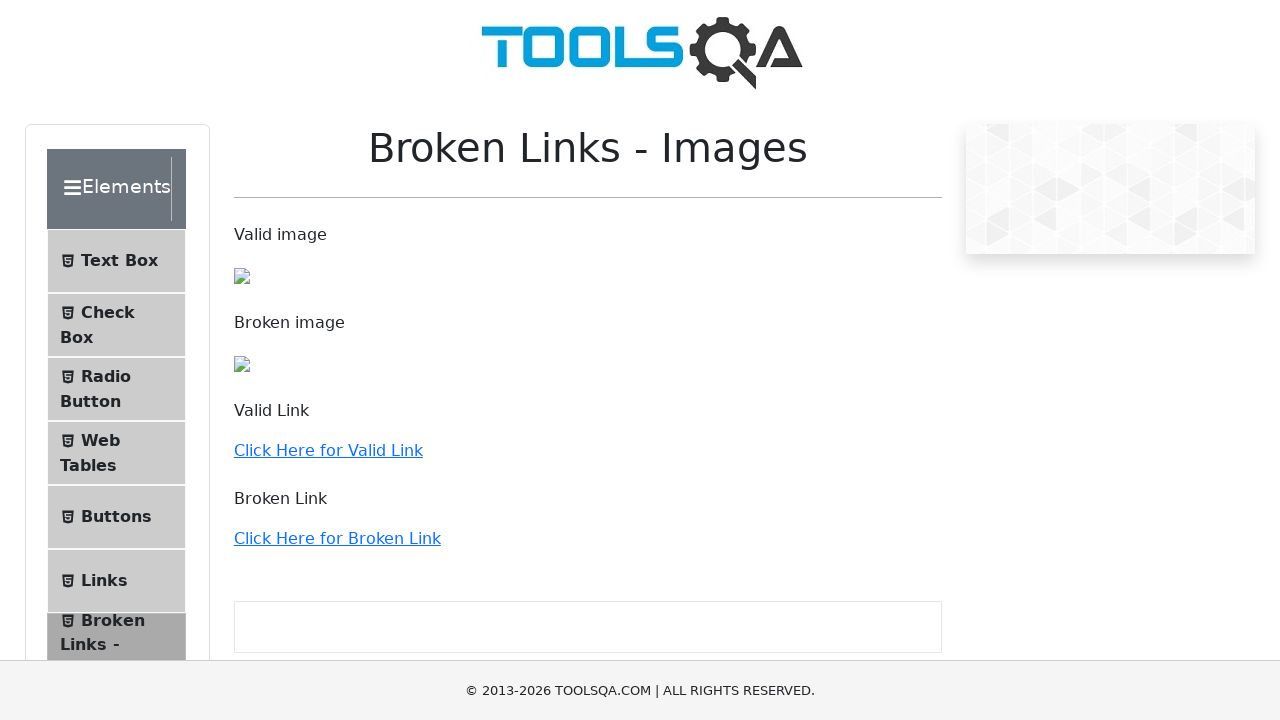

Retrieved href attribute: 'http://the-internet.herokuapp.com/status_codes/500'
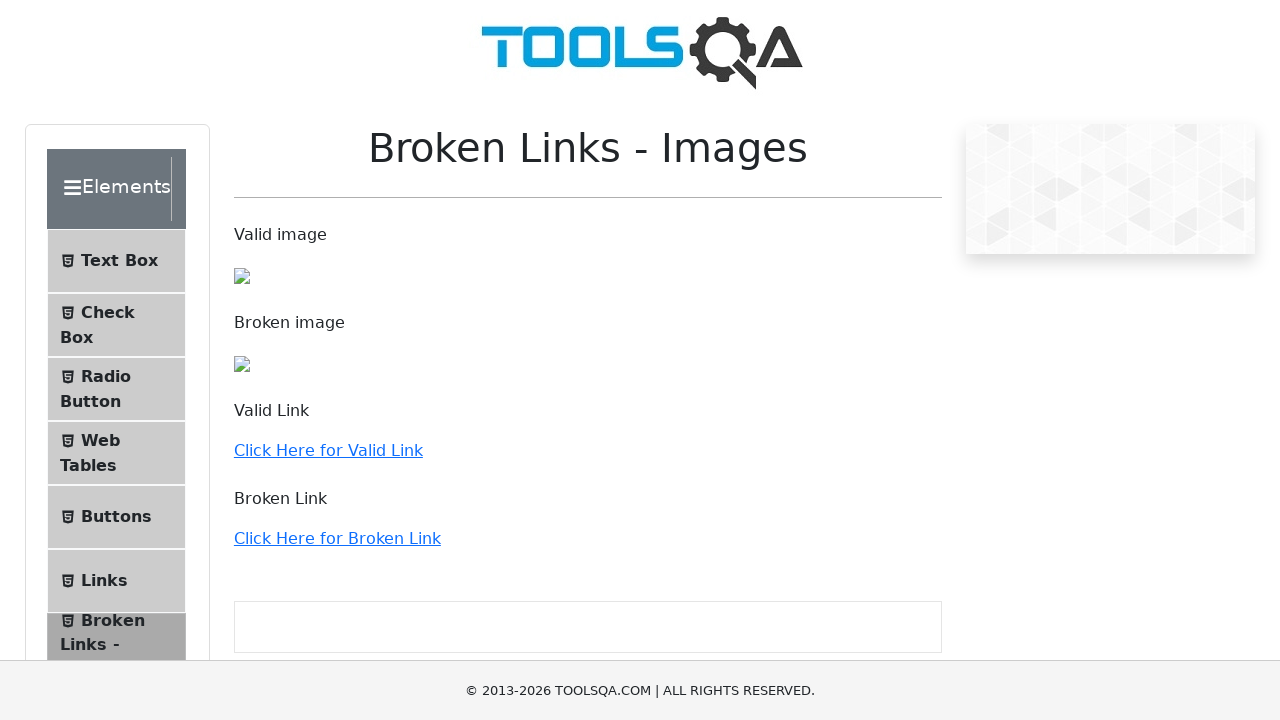

Retrieved target attribute: 'None'
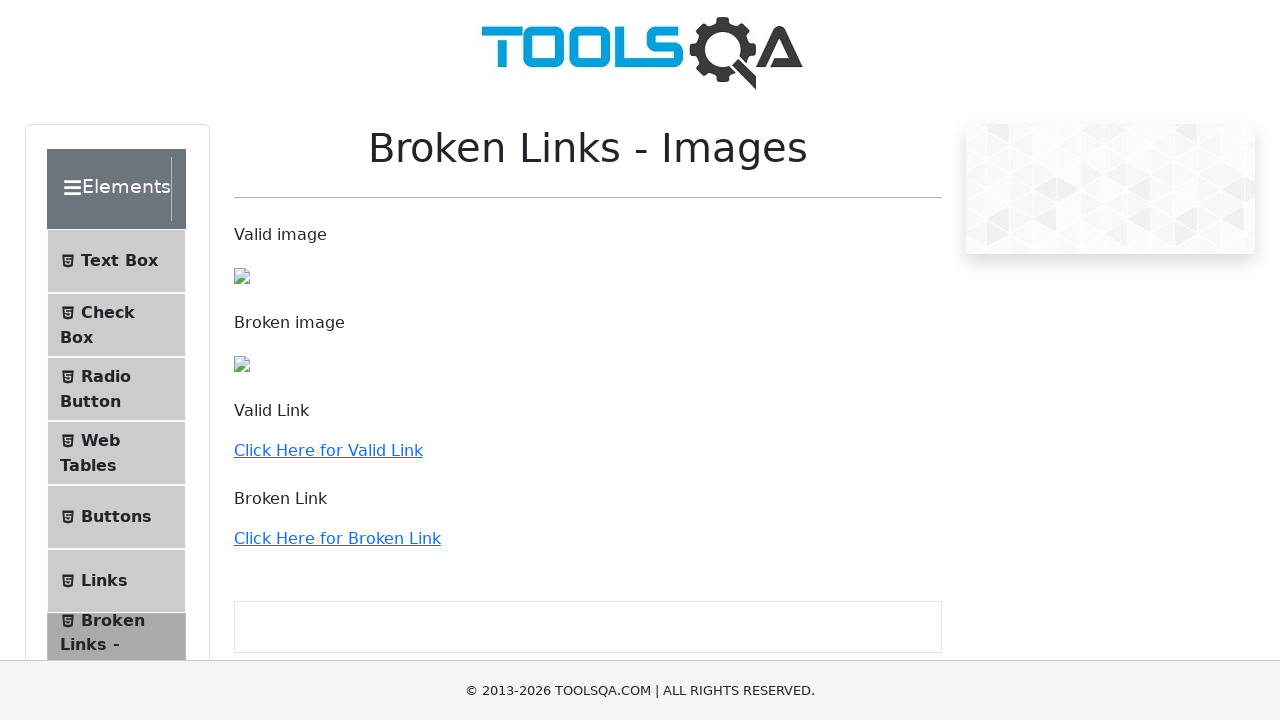

Checked visibility of link: True
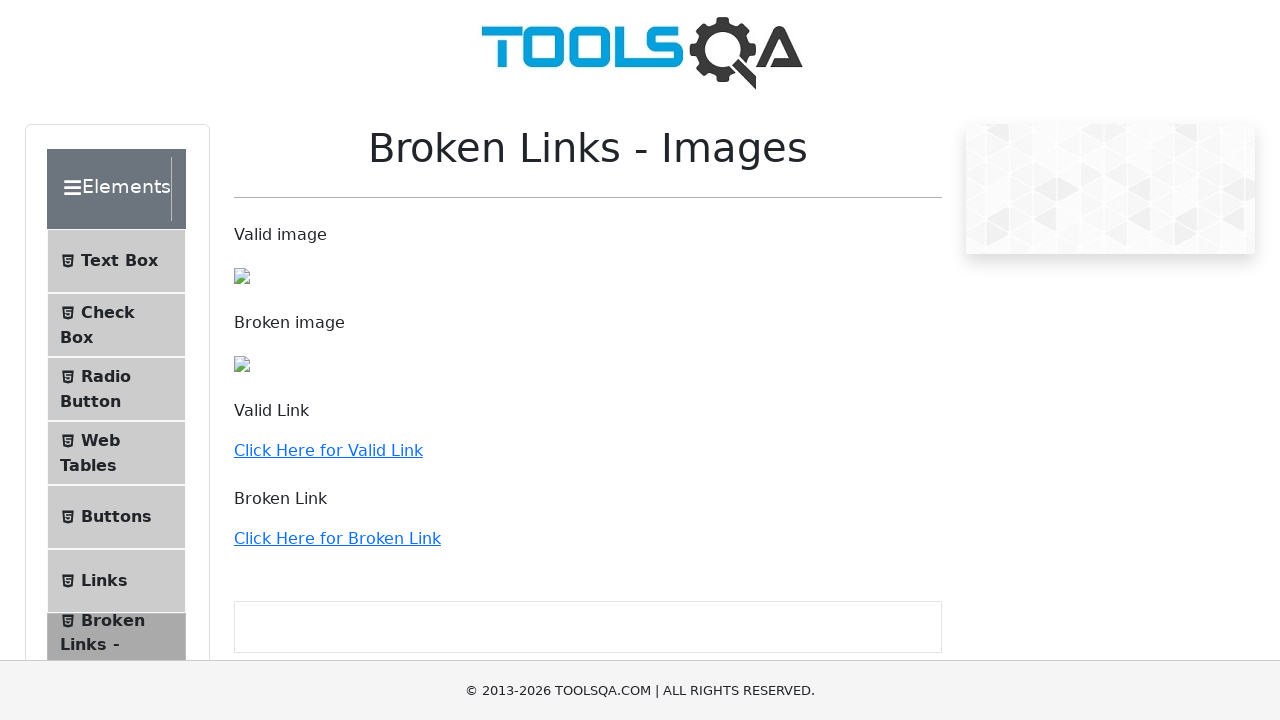

Checked if link is enabled: True
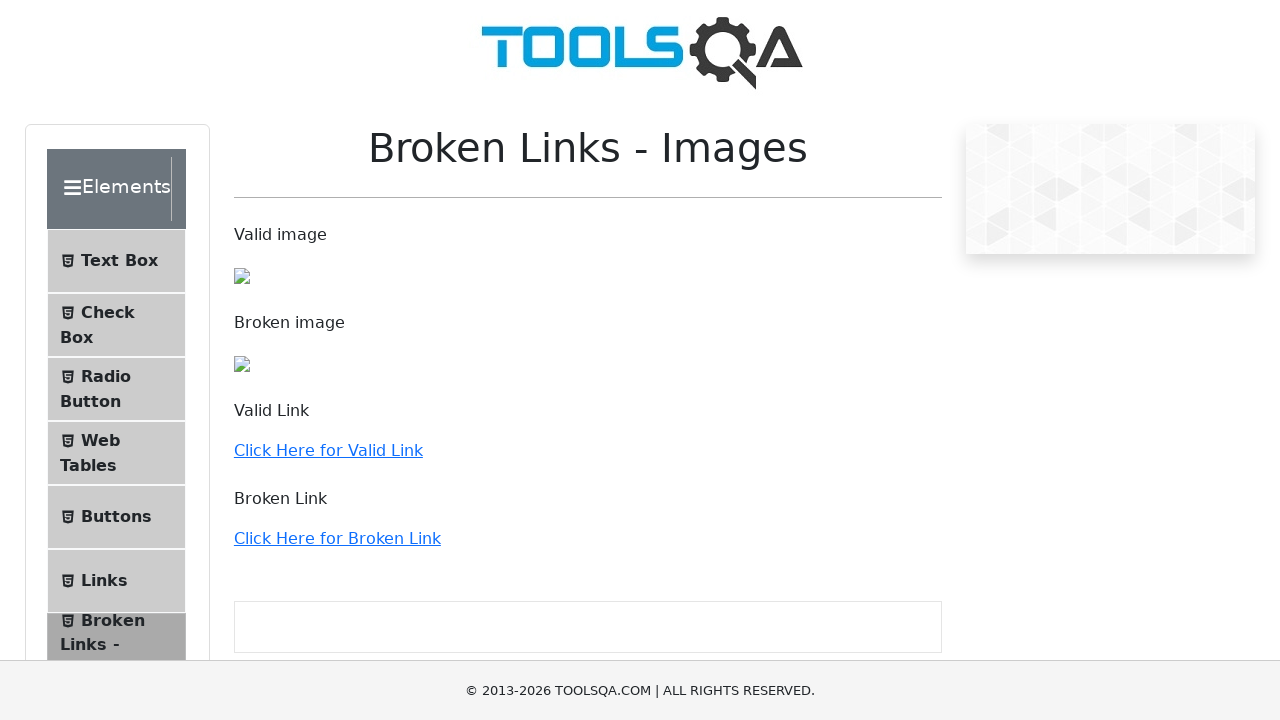

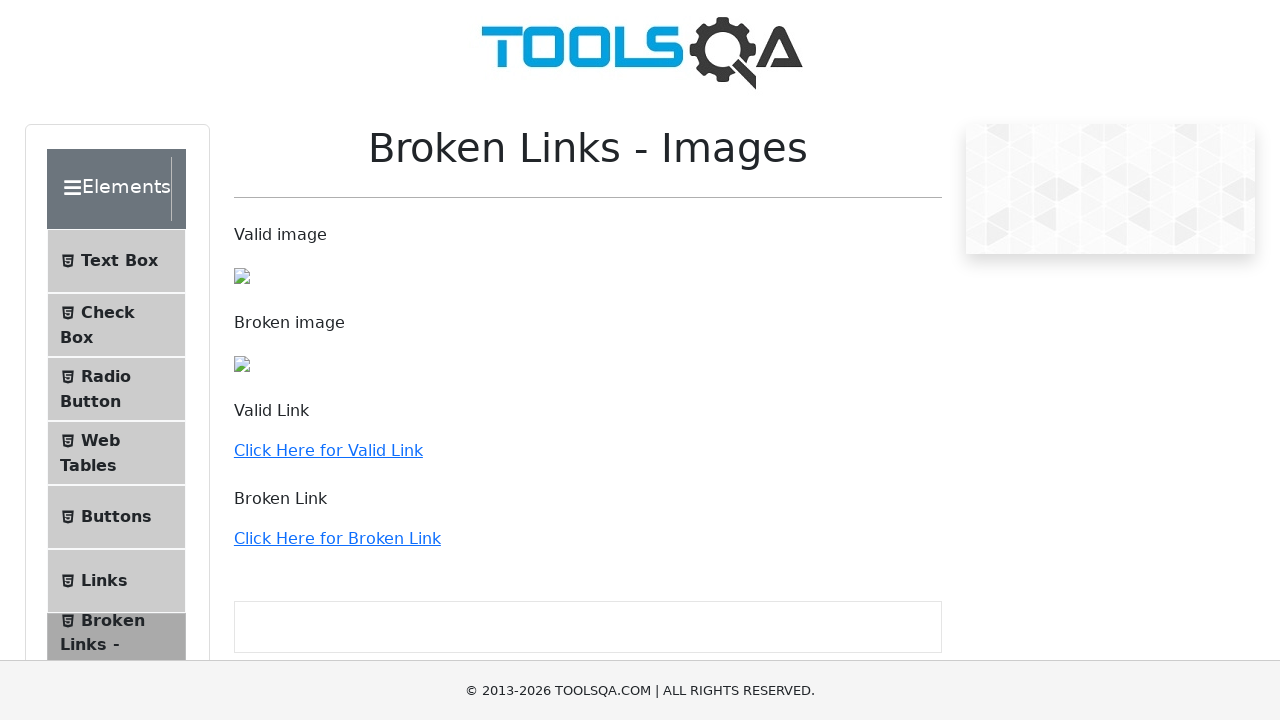